Tests the Inputs link by clicking it and verifying the page loads with expected content

Starting URL: https://the-internet.herokuapp.com/

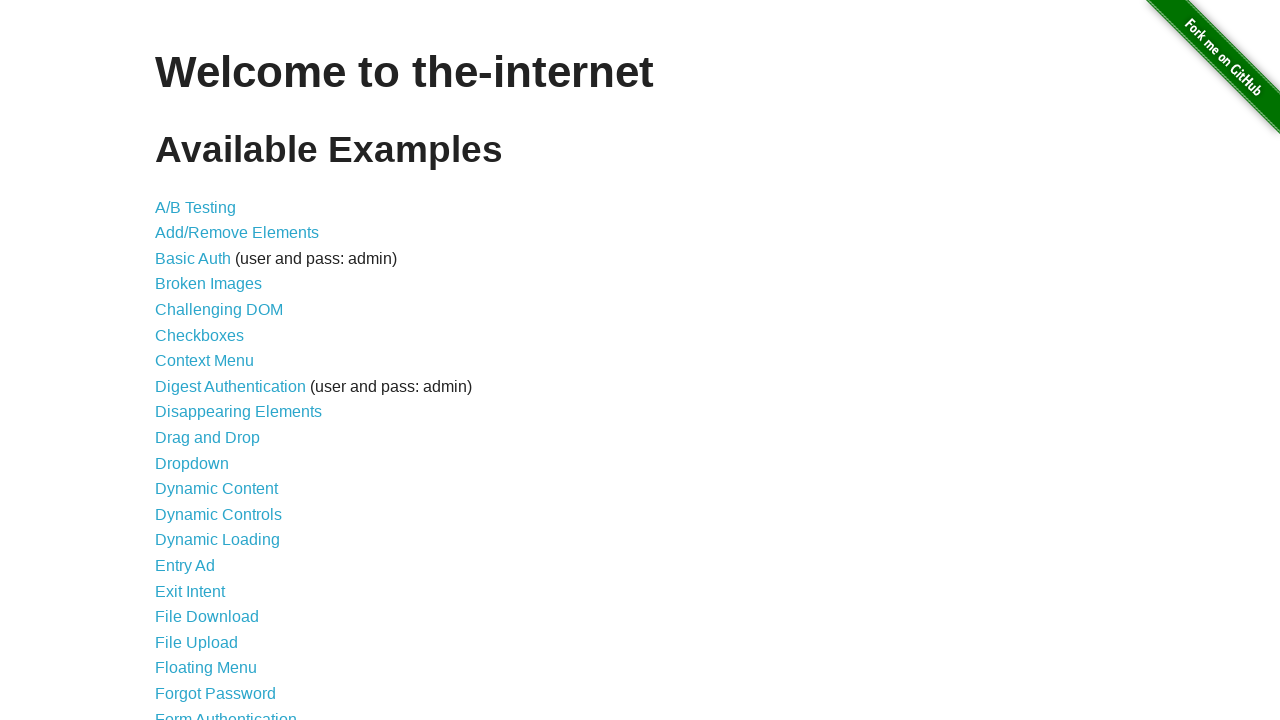

Clicked the Inputs link at (176, 361) on a >> internal:has-text="Inputs"i
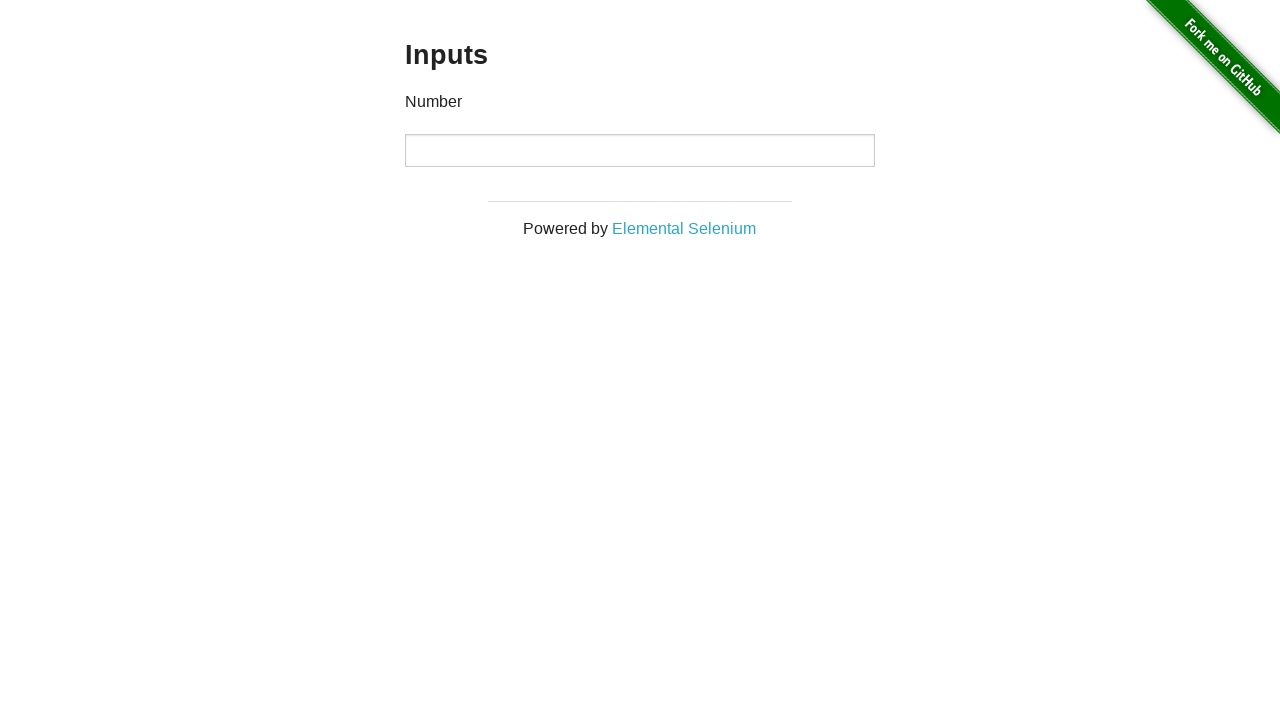

Inputs page loaded with networkidle state
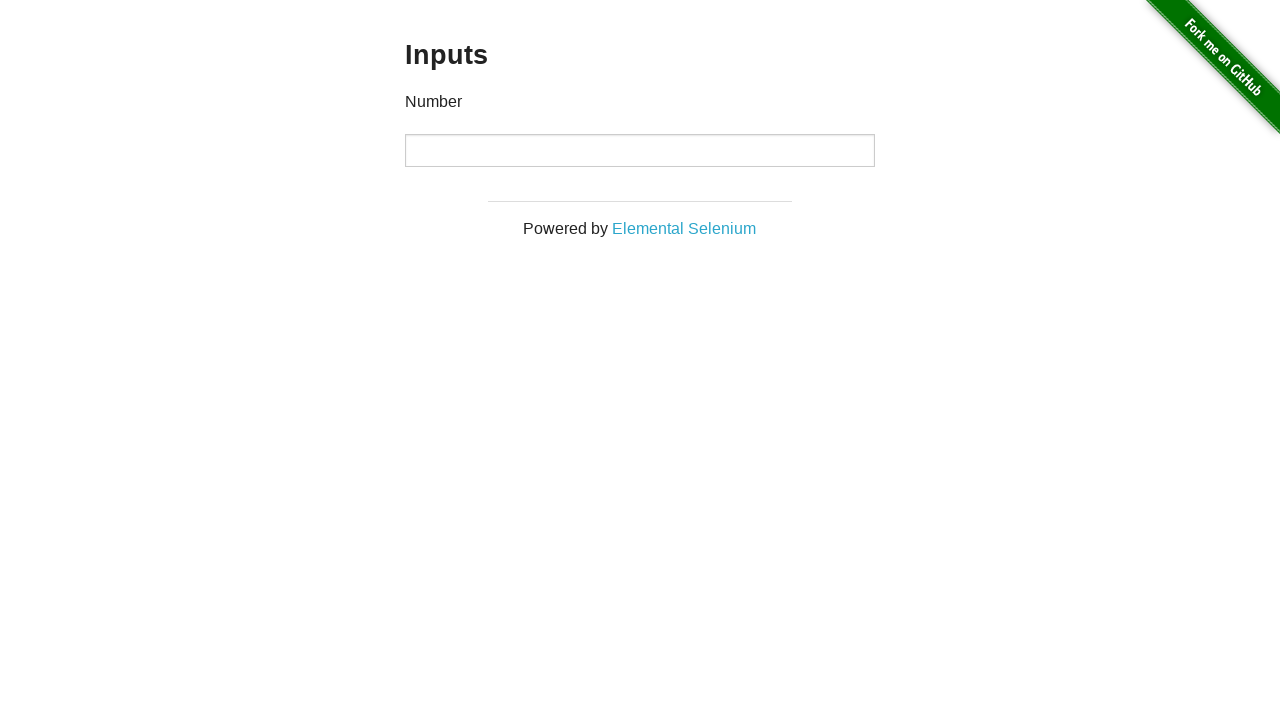

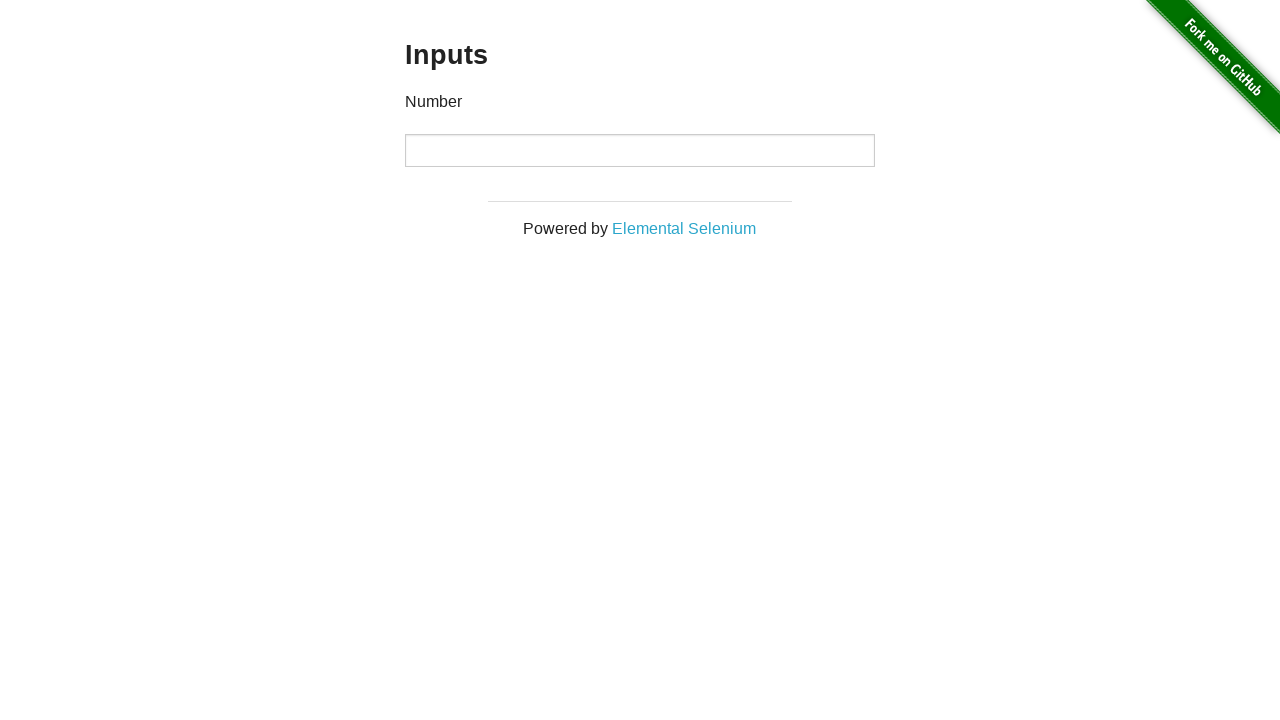